Tests add/remove elements functionality by adding an element, verifying it appears, then removing it and verifying it disappears

Starting URL: https://the-internet.herokuapp.com/

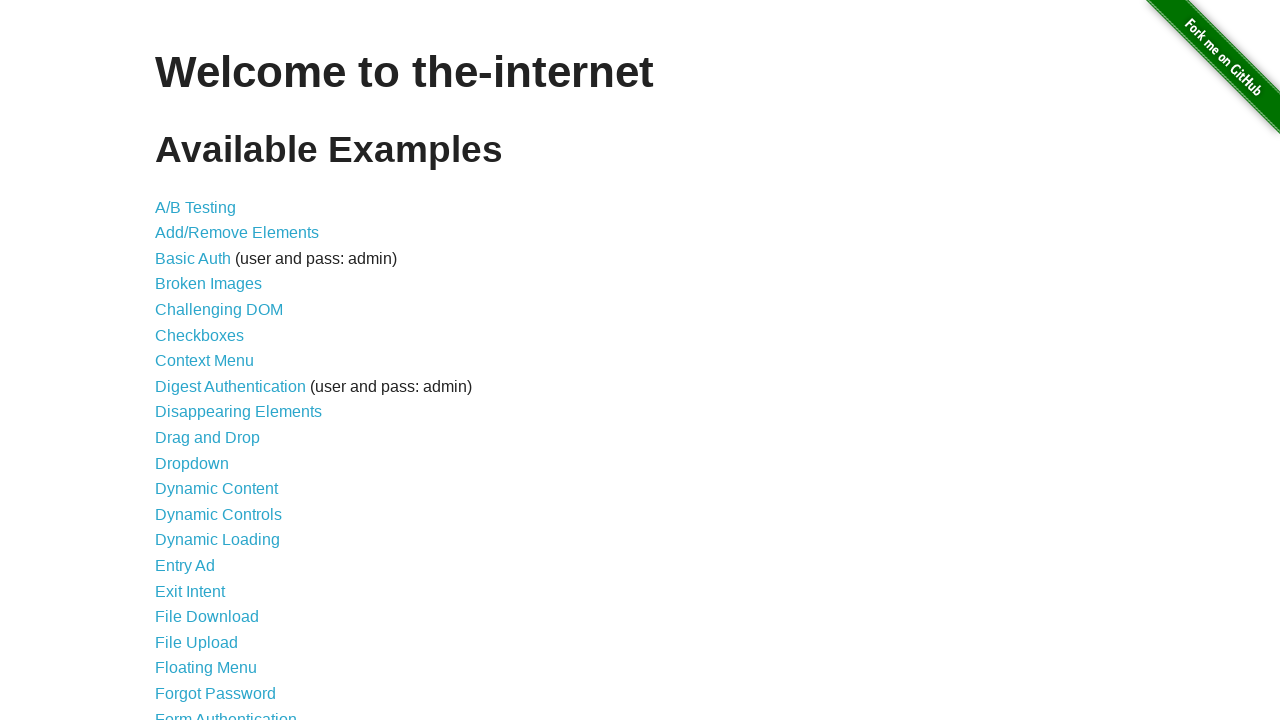

Clicked on Add/Remove Elements link at (237, 233) on text=Add/Remove Elements
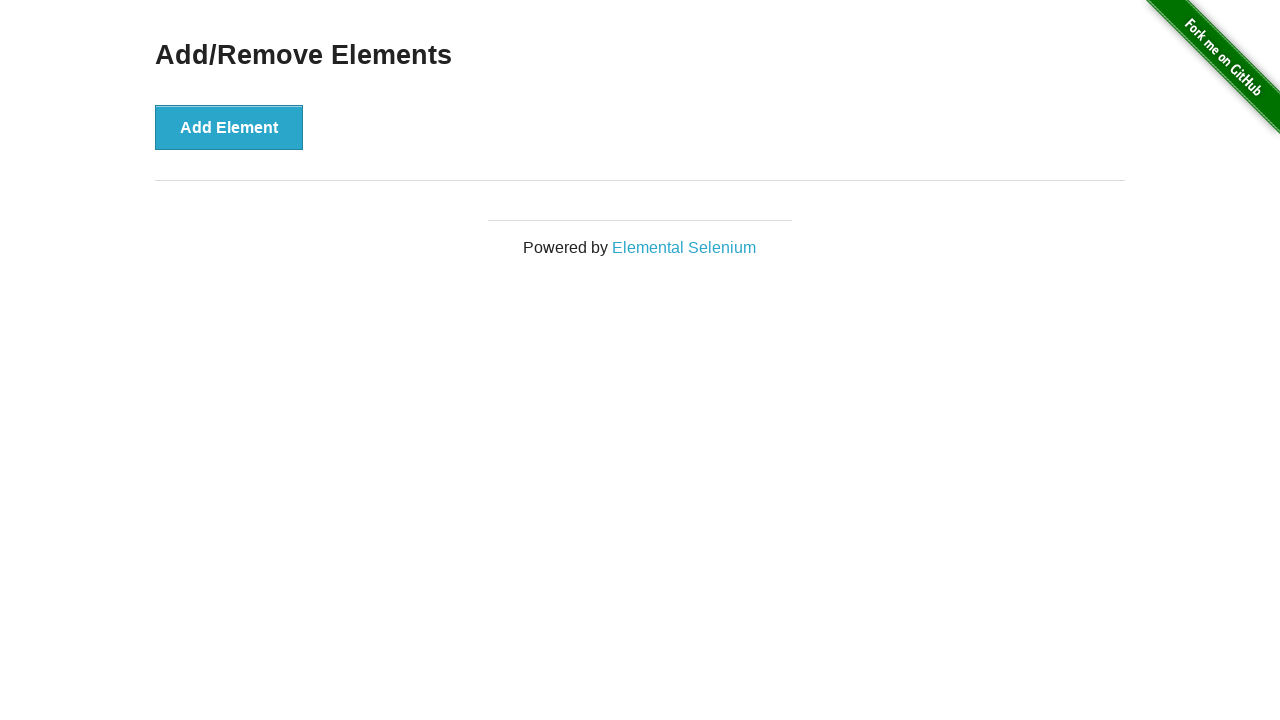

Clicked Add Element button at (229, 127) on button[onclick='addElement()']
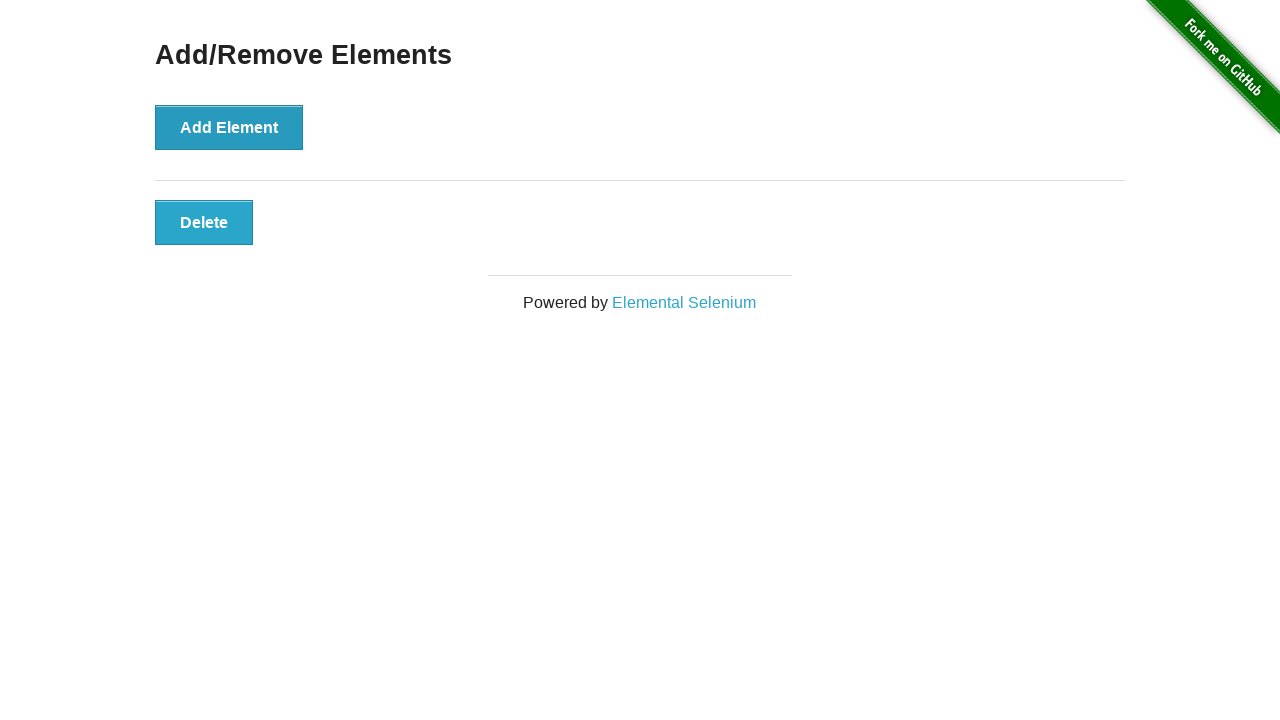

Delete button appeared after adding element
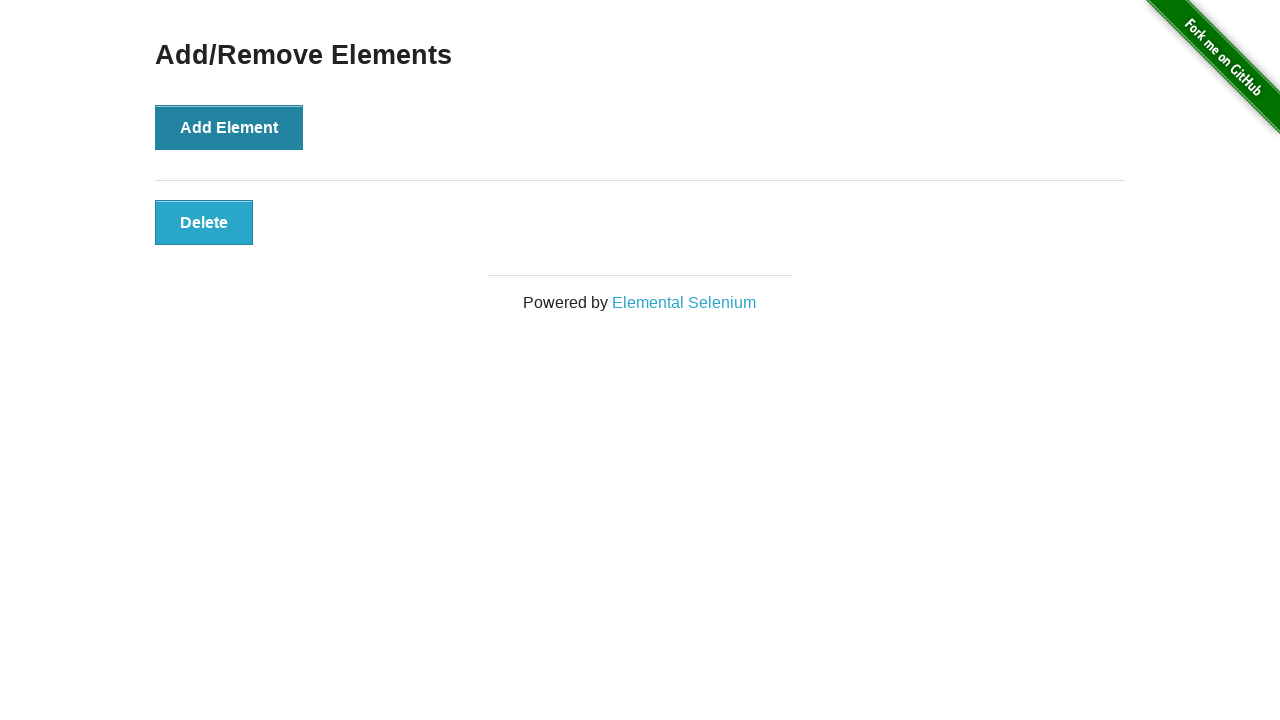

Clicked Delete button to remove element at (204, 222) on button[onclick='deleteElement()']
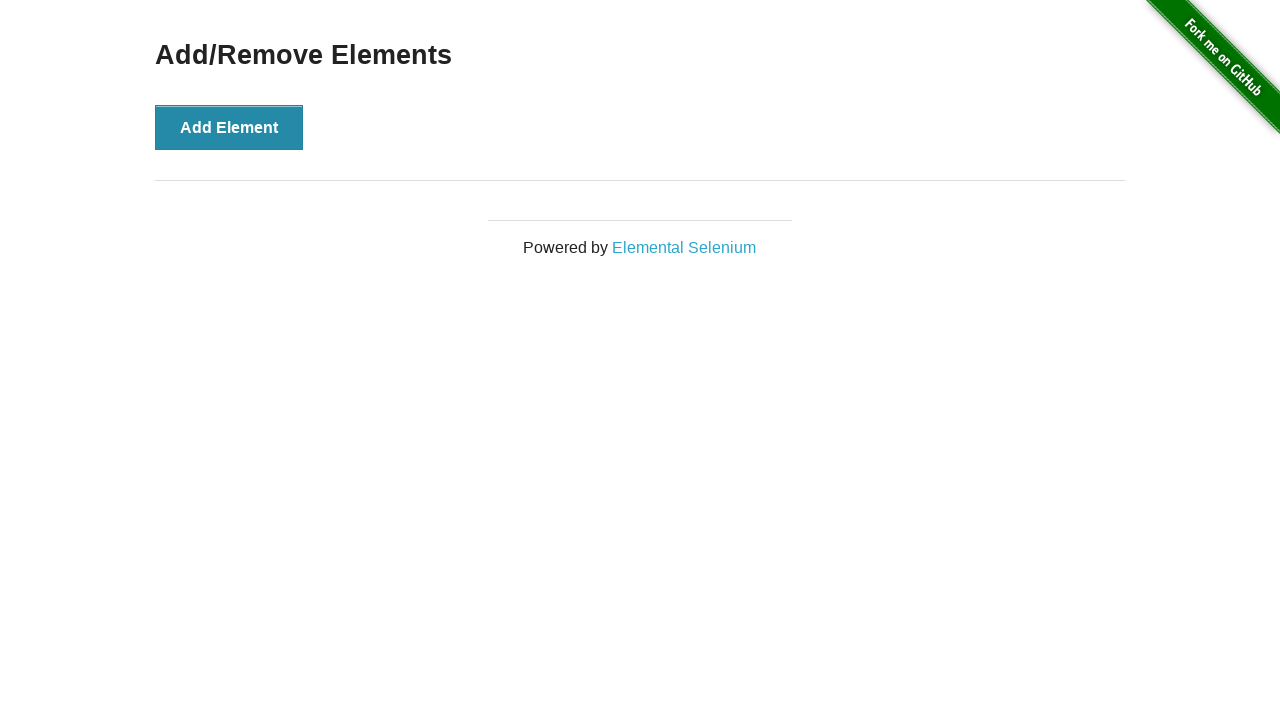

Delete button disappeared after removing element
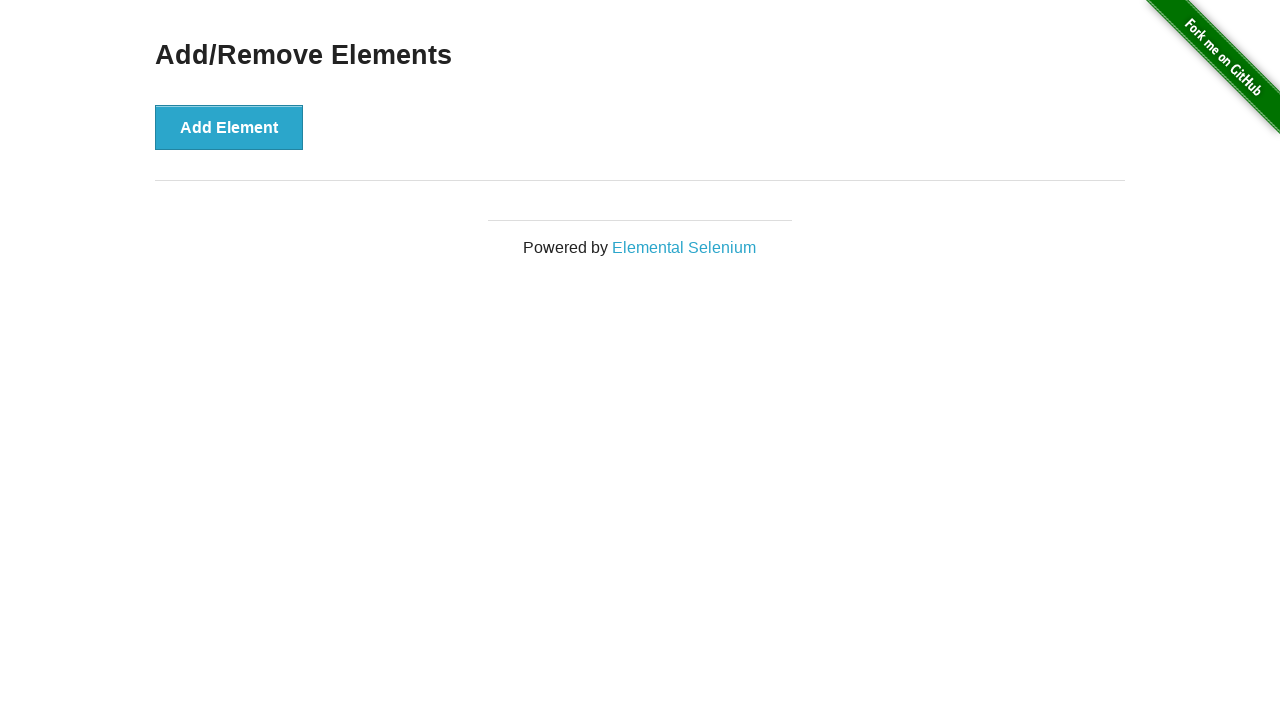

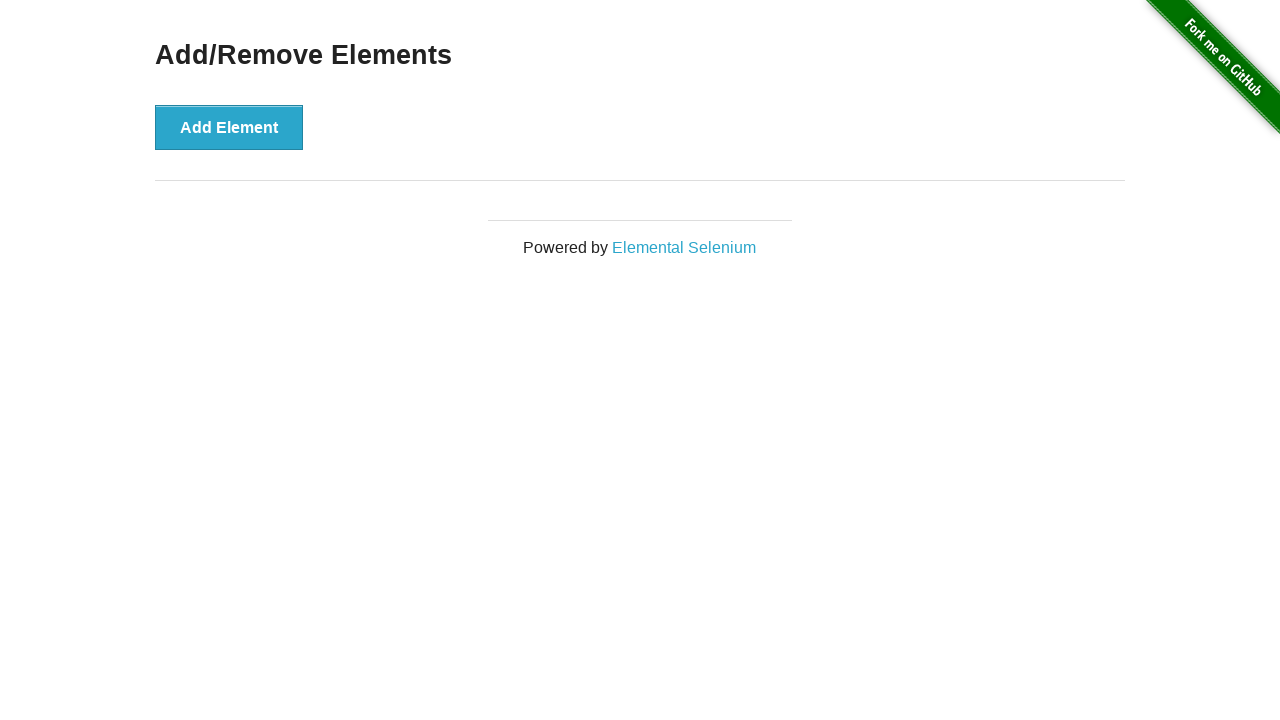